Tests the book review submission functionality by navigating to a book page, selecting a rating, filling in review details, and submitting the review form

Starting URL: https://practice.automationtesting.in/

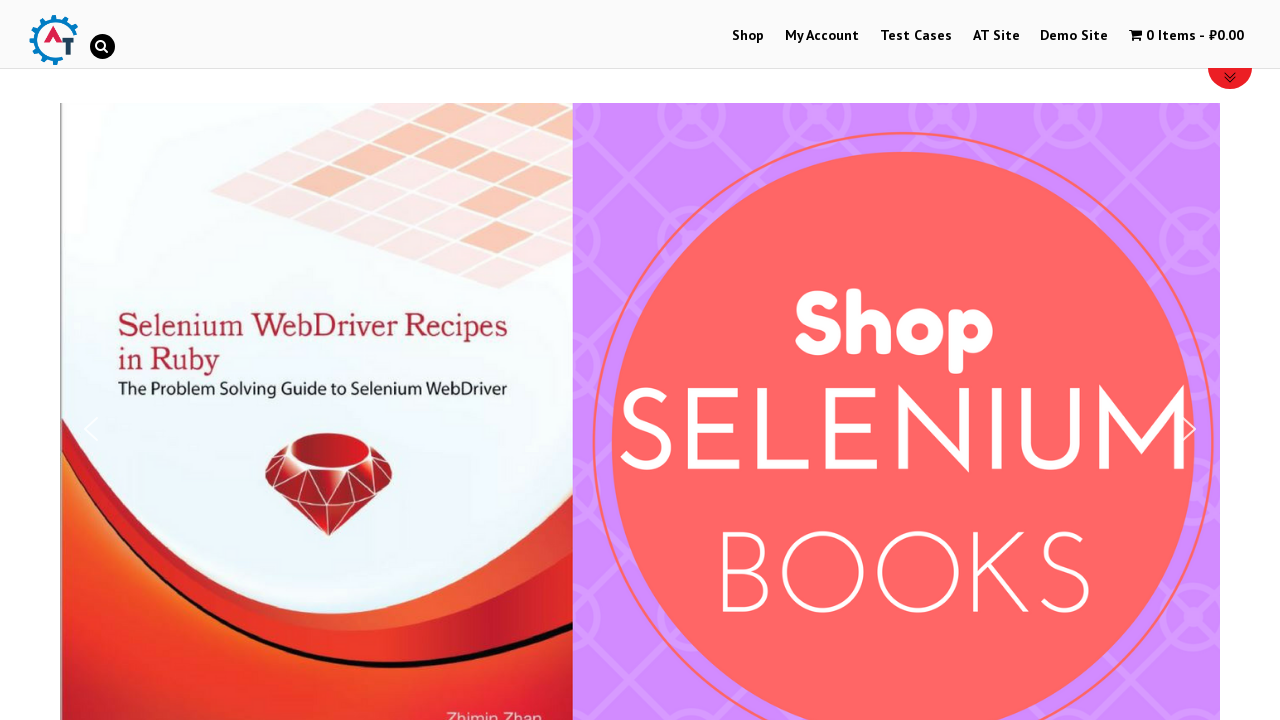

Scrolled down the page by 600 pixels
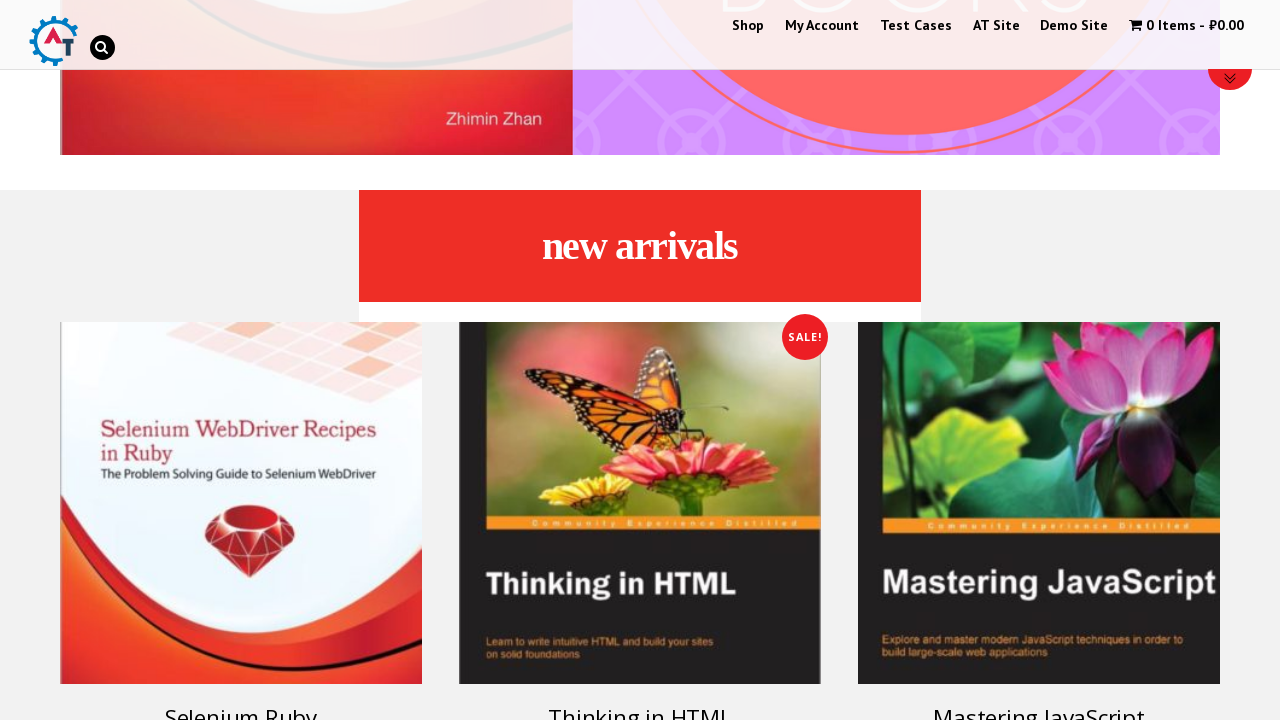

Clicked on the Selenium Ruby book title at (241, 702) on .post-160>a>h3
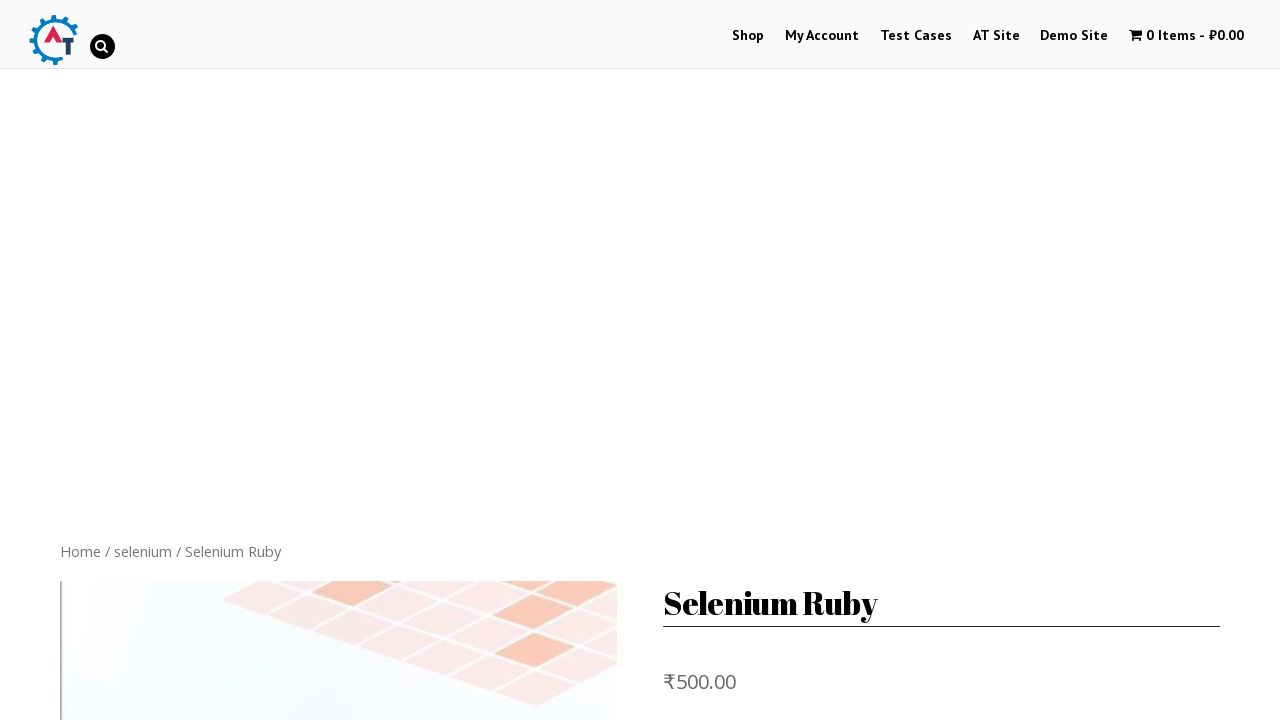

Clicked on the REVIEWS tab at (309, 360) on .reviews_tab
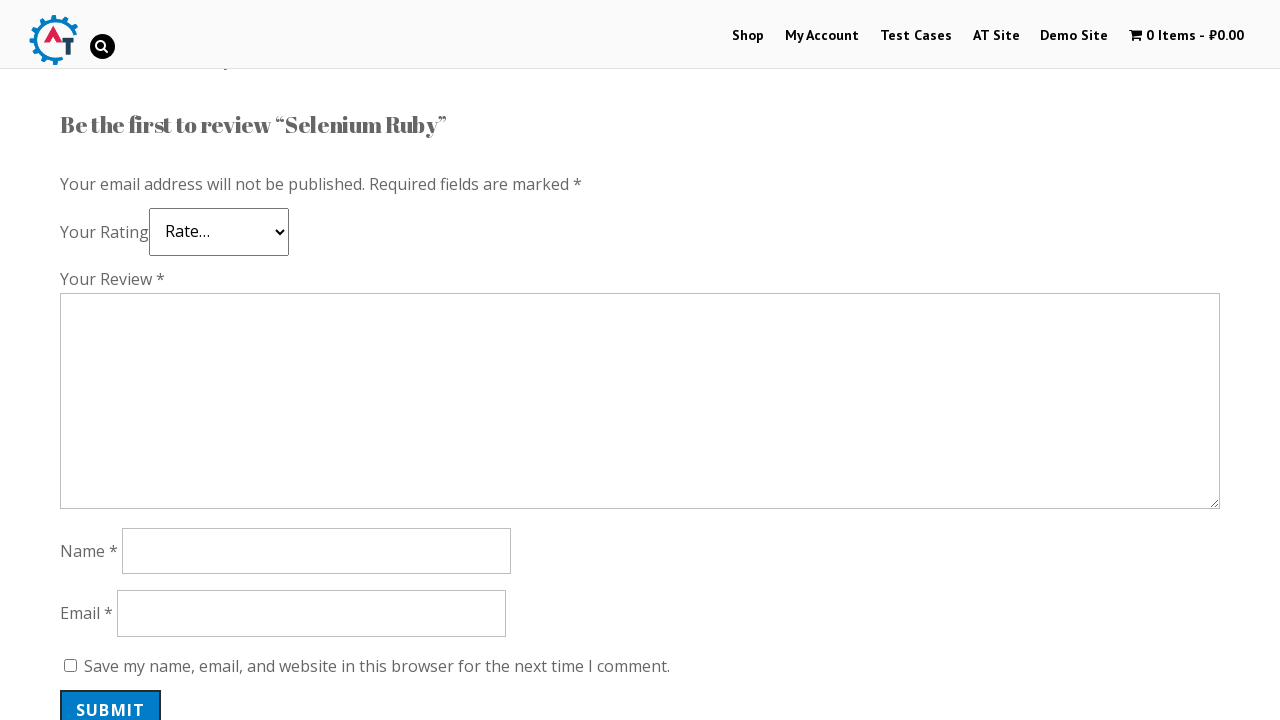

Selected 5-star rating at (132, 244) on .star-5
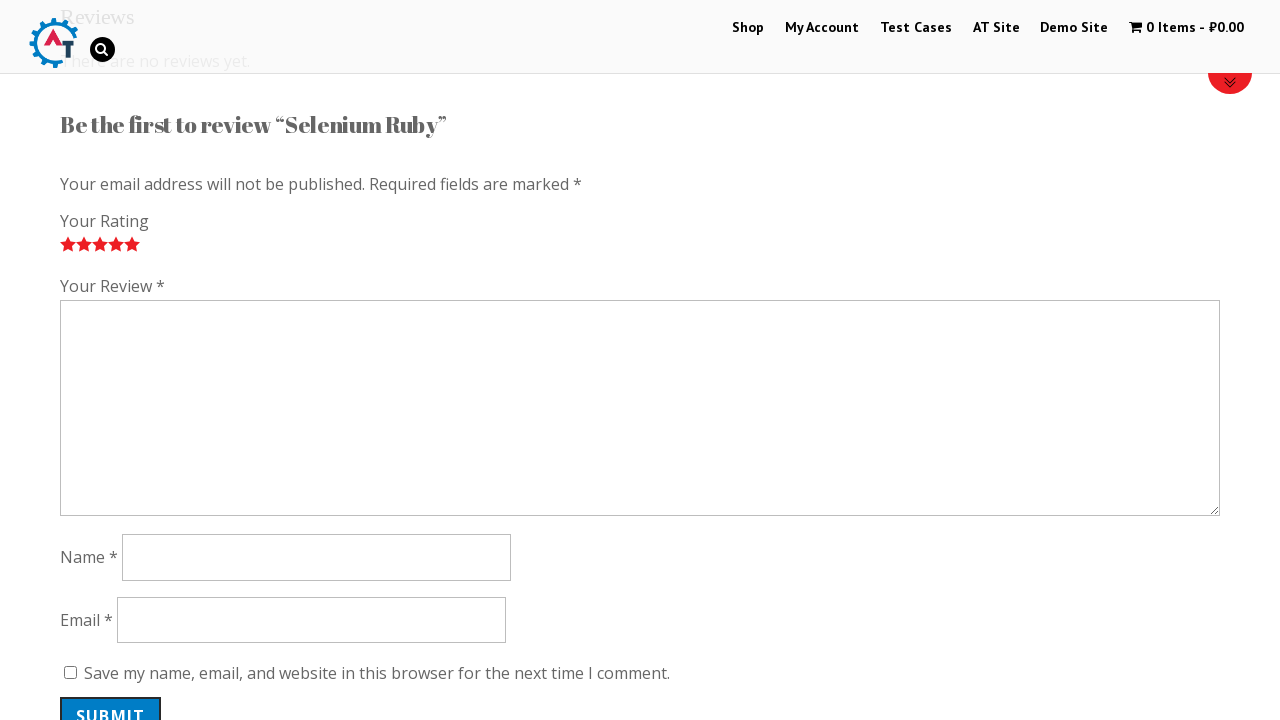

Filled in the review comment with 'Nice book!' on #comment
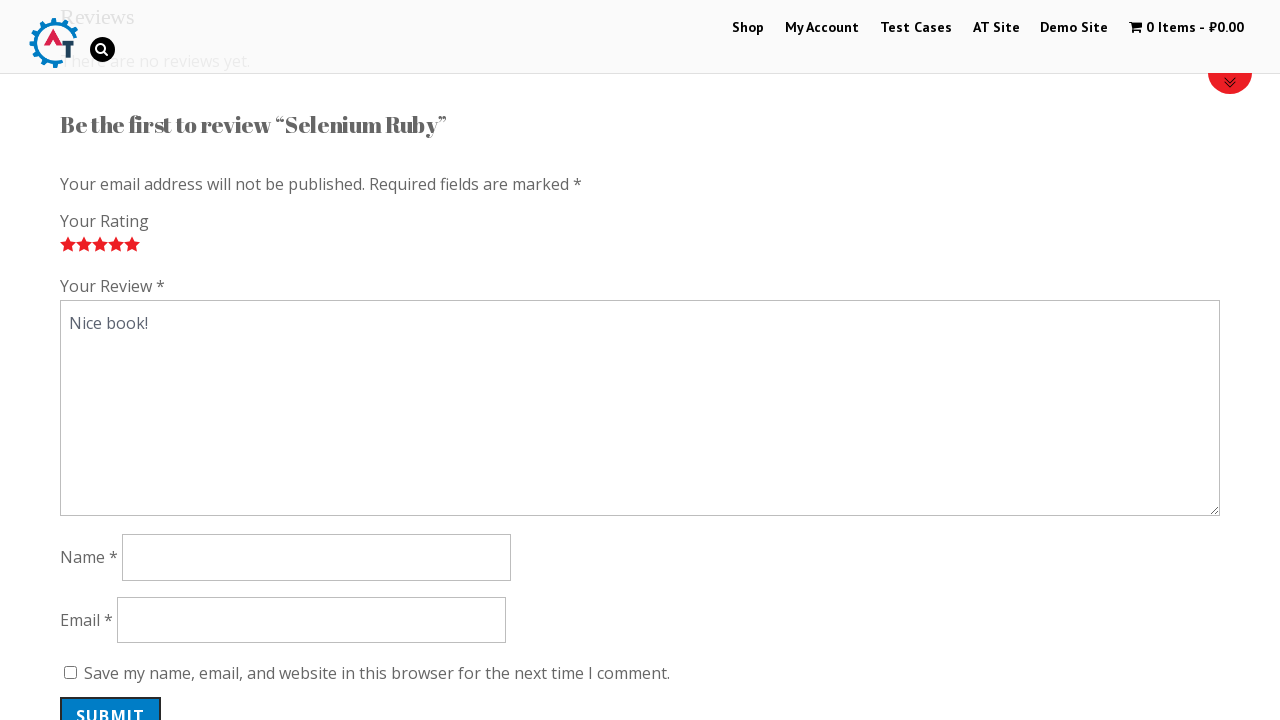

Filled in the reviewer name with 'Alex' on #author
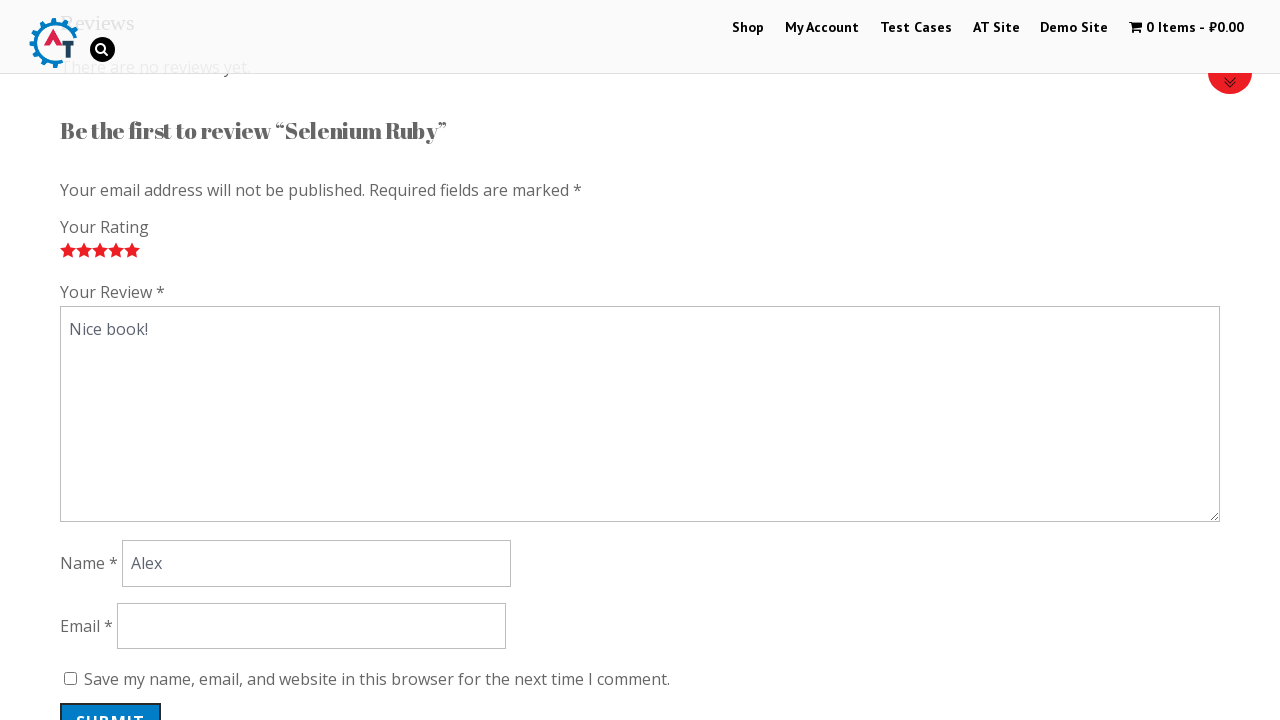

Filled in the email address with 'alex@example.com' on #email
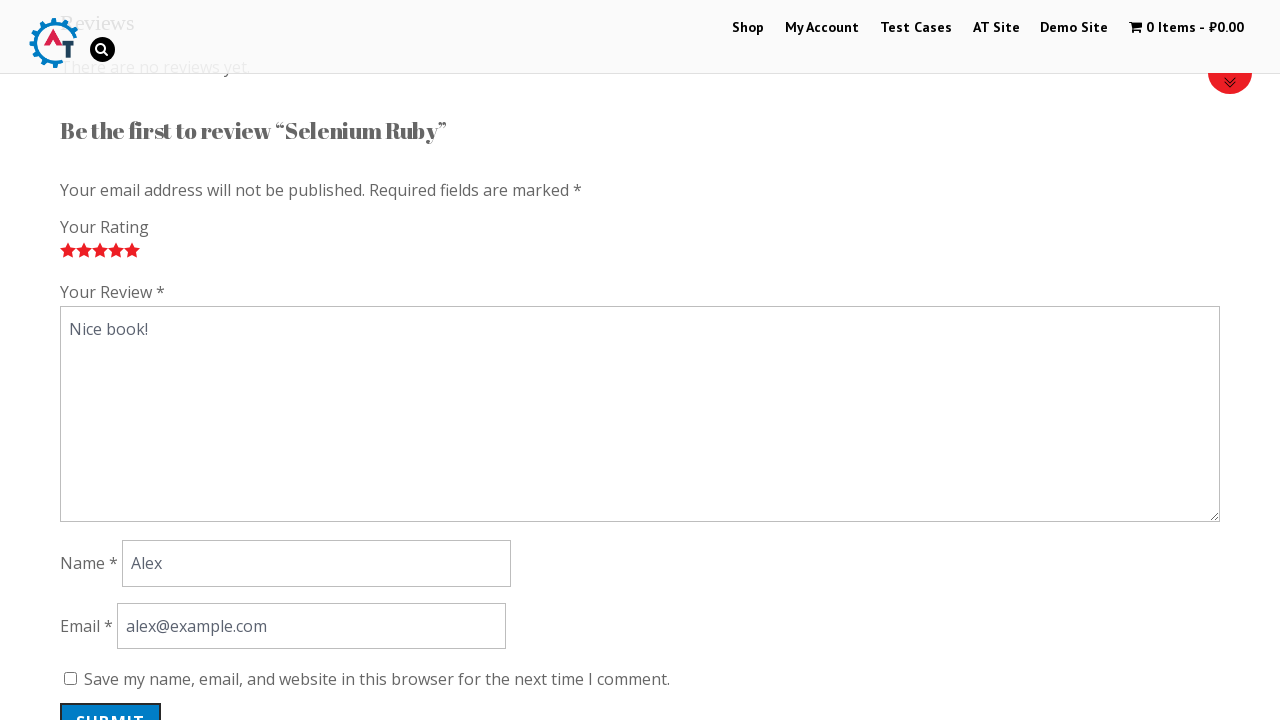

Submitted the review form at (111, 700) on .form-submit>#submit
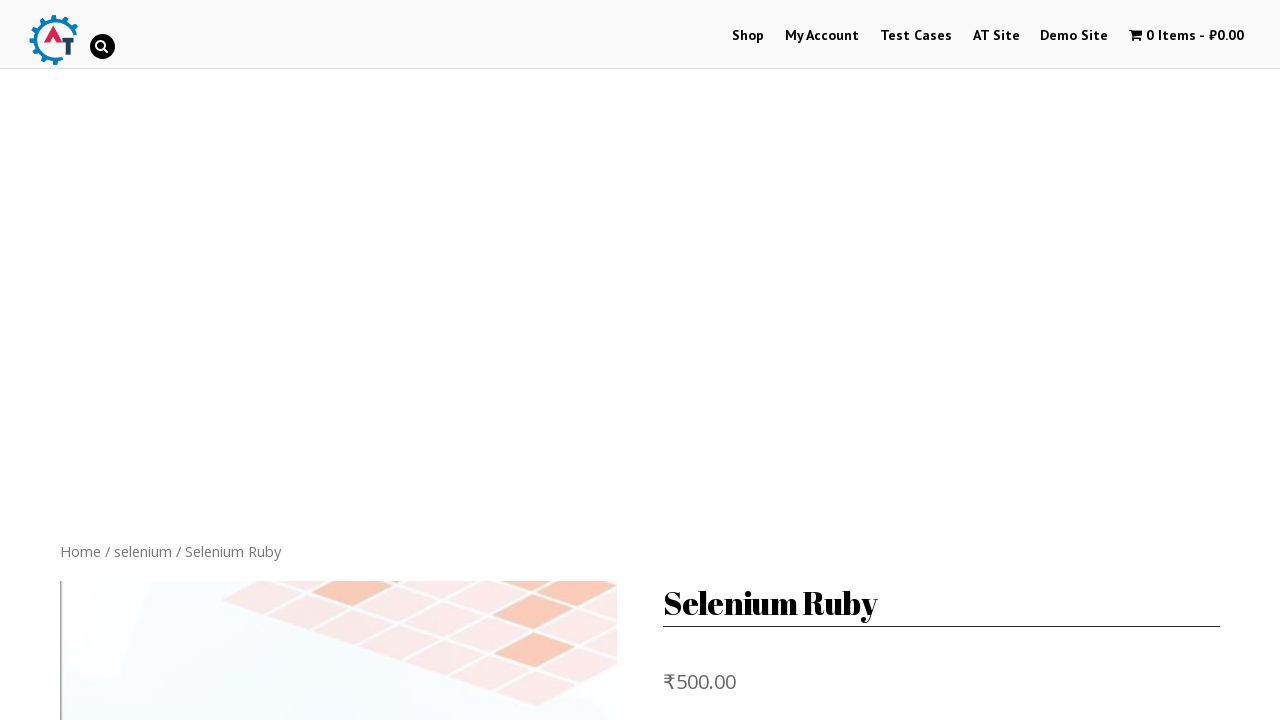

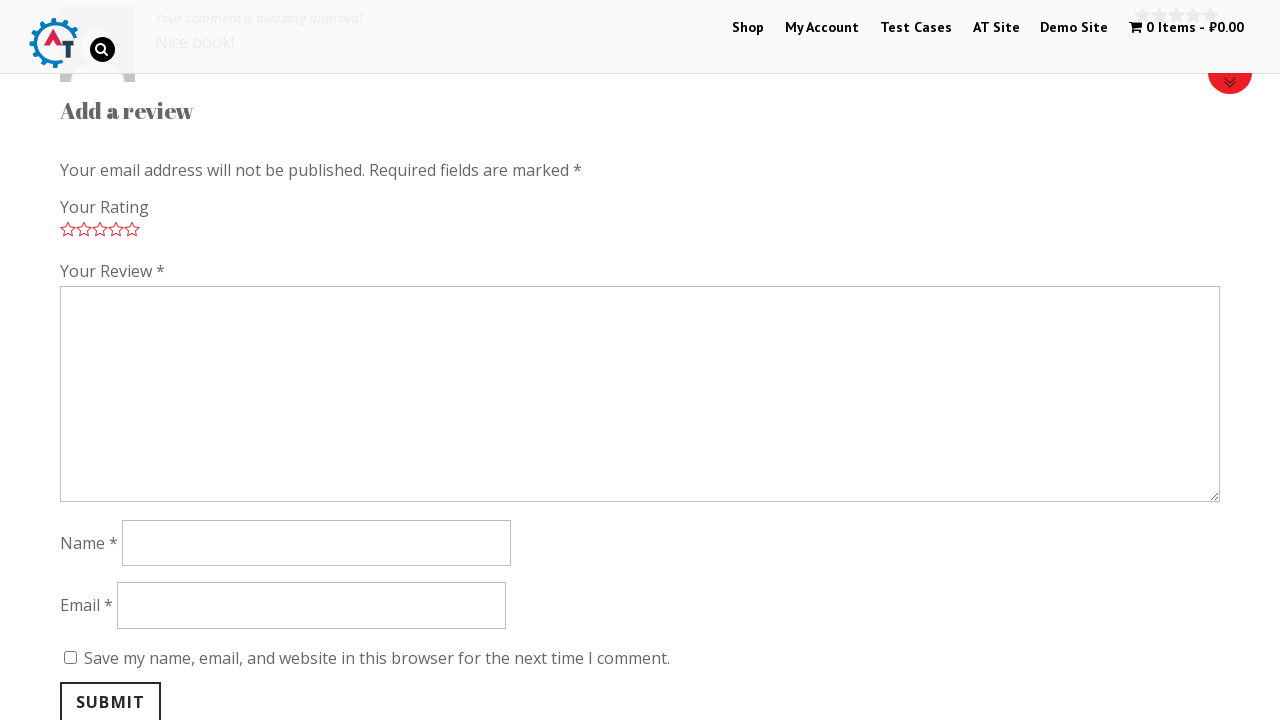